Tests confirmation alert functionality by clicking the Confirmation Alert button and dismissing the alert with Cancel

Starting URL: https://training-support.net/webelements/alerts

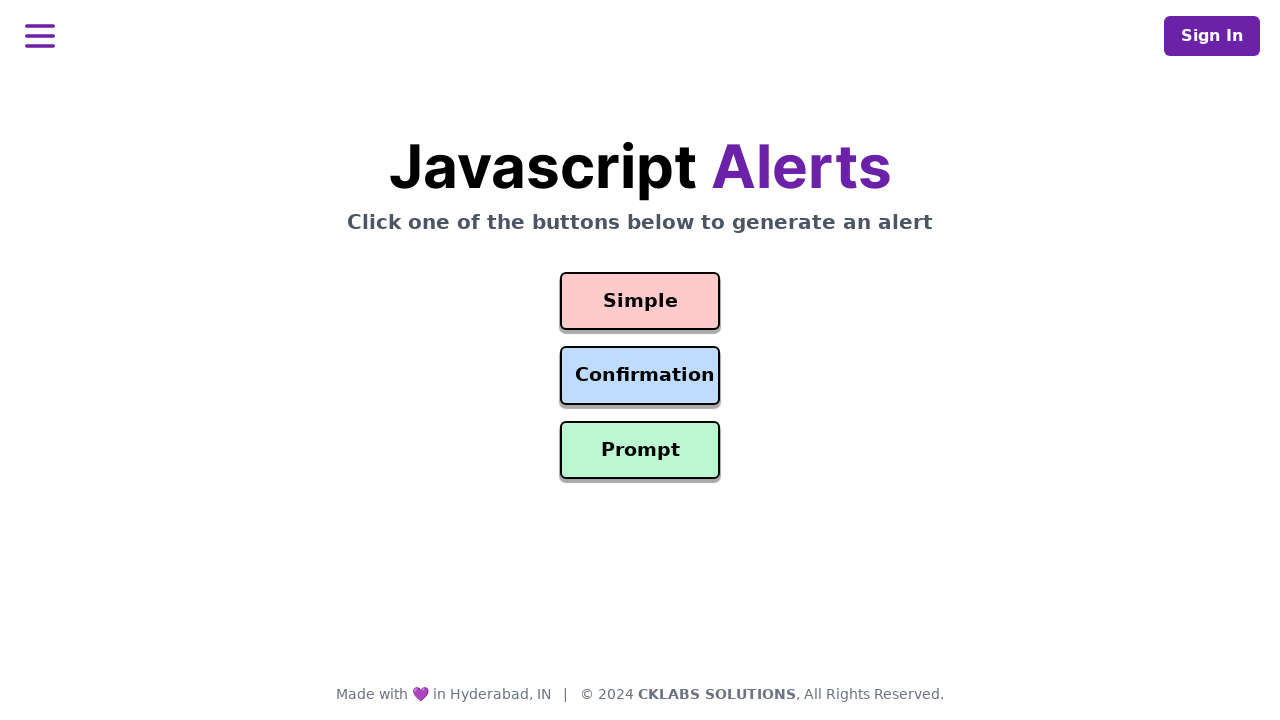

Set up dialog handler to dismiss confirmation alert
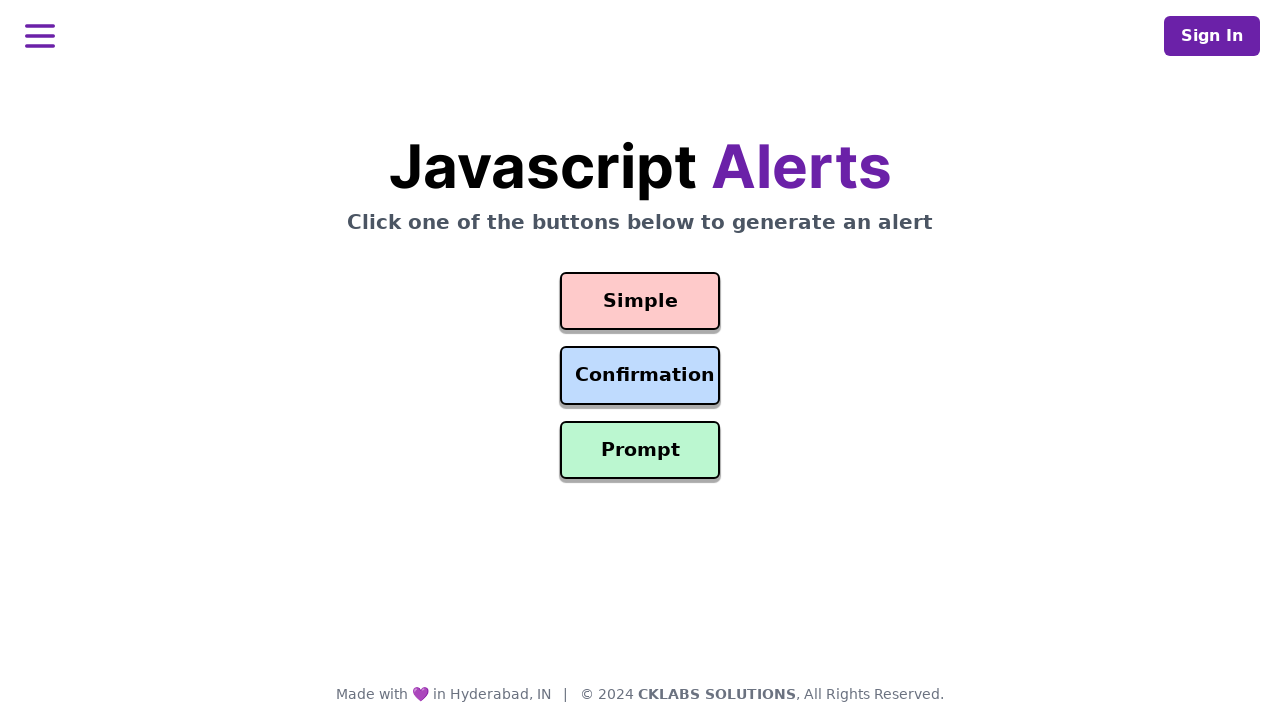

Clicked the Confirmation Alert button at (640, 376) on #confirmation
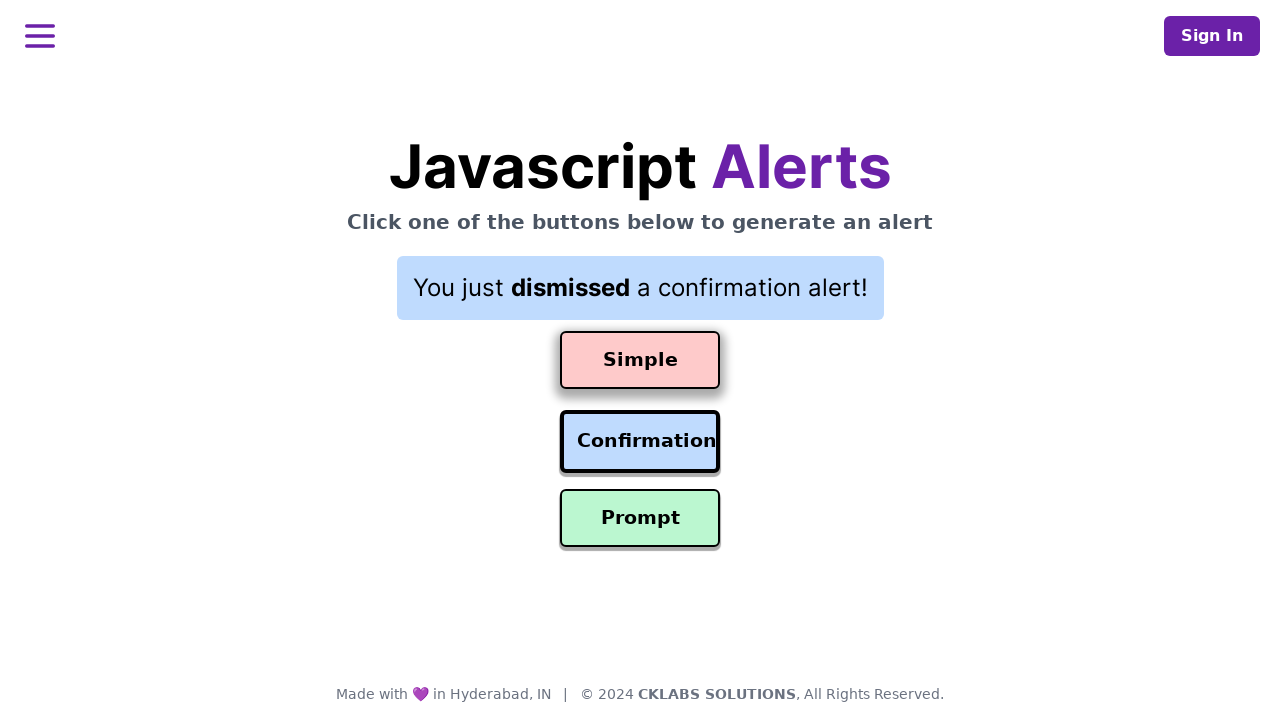

Waited for dialog to be processed
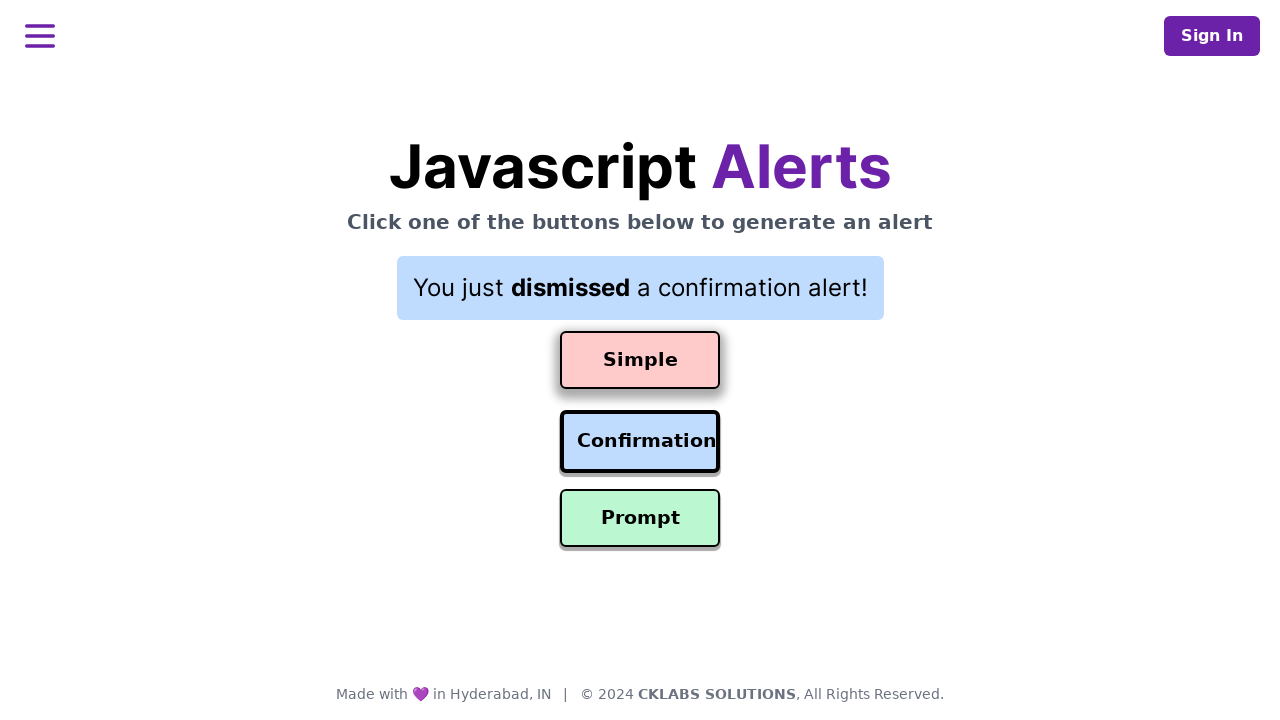

Result element loaded after dismissing confirmation alert
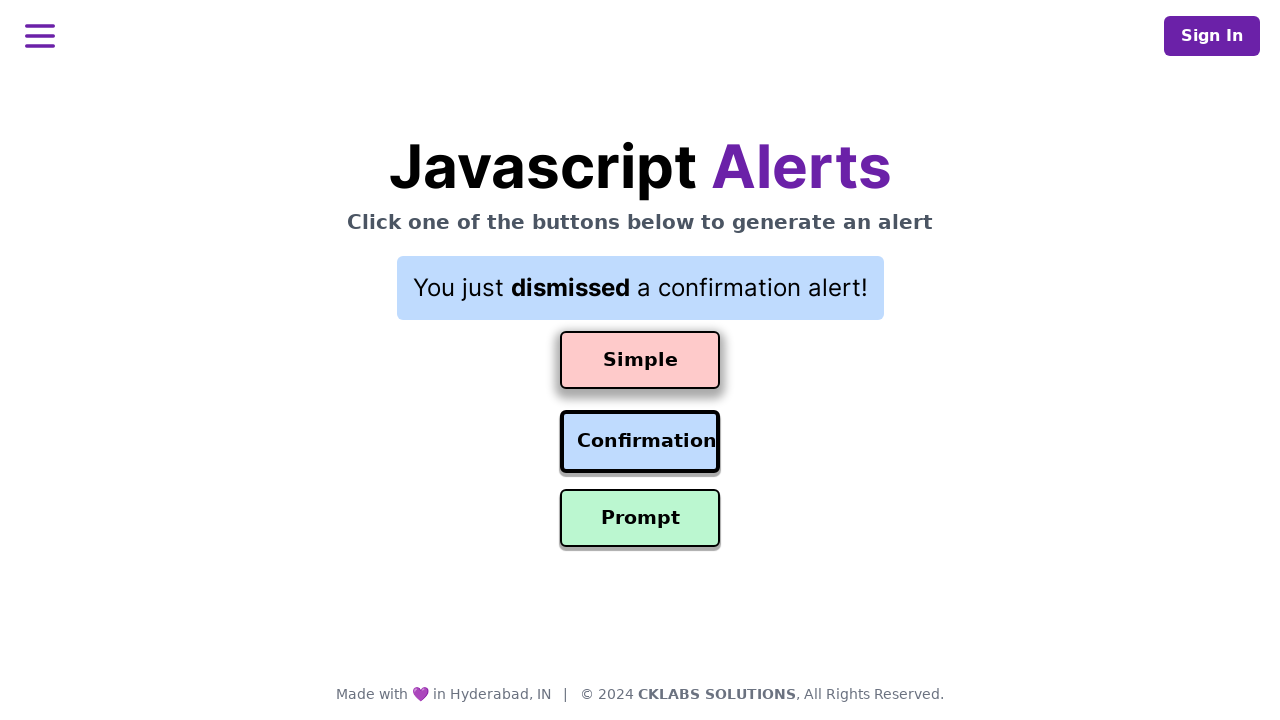

Retrieved result text: You just dismissed a confirmation alert!
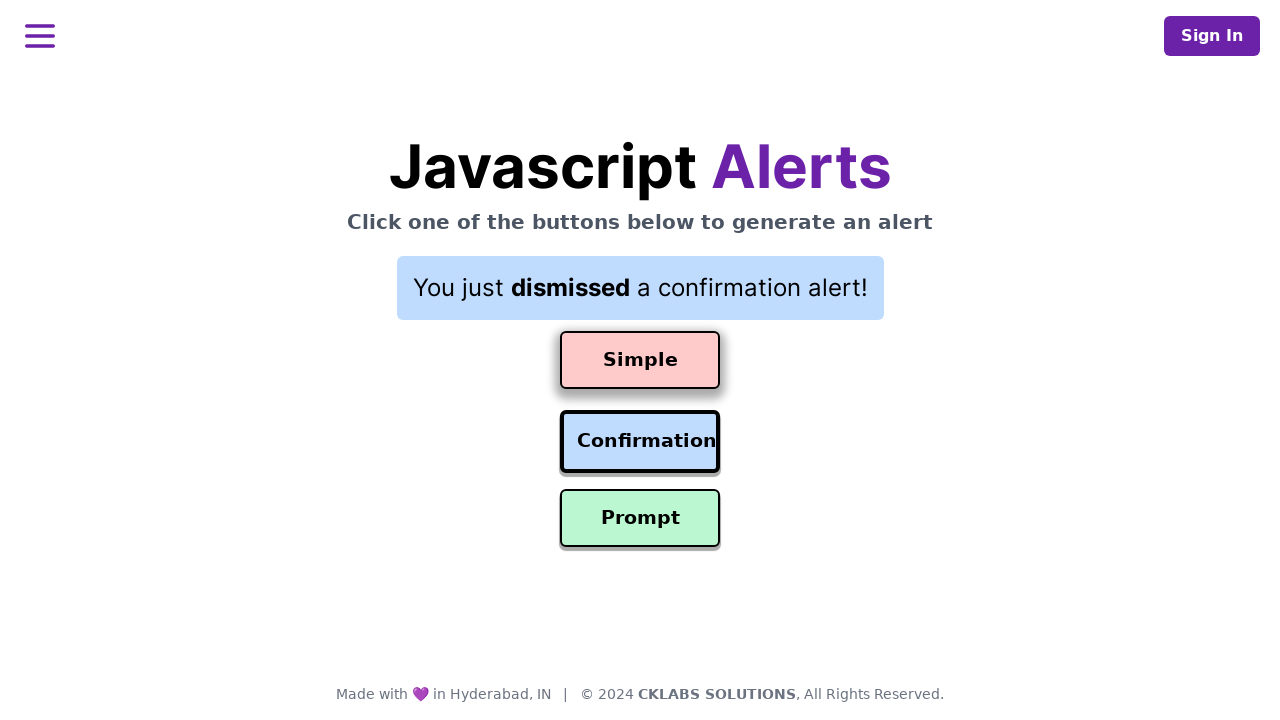

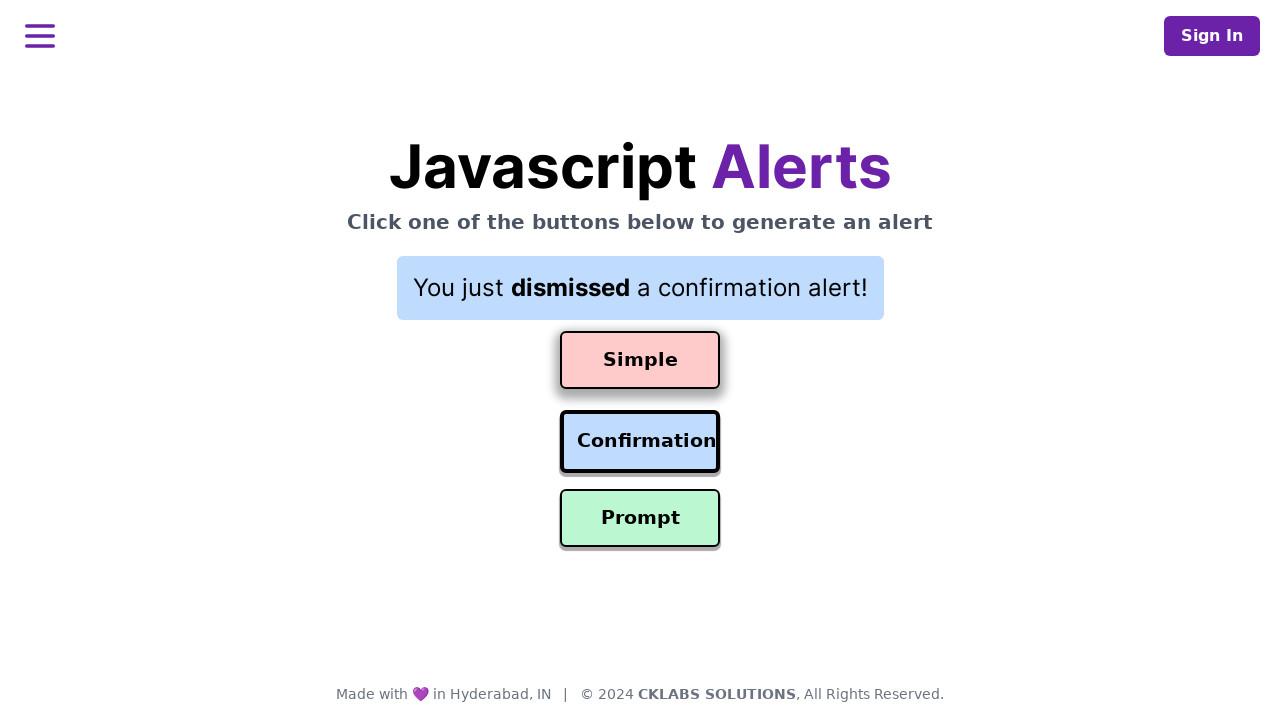